Tests marking individual items as complete by checking their toggle boxes

Starting URL: https://demo.playwright.dev/todomvc

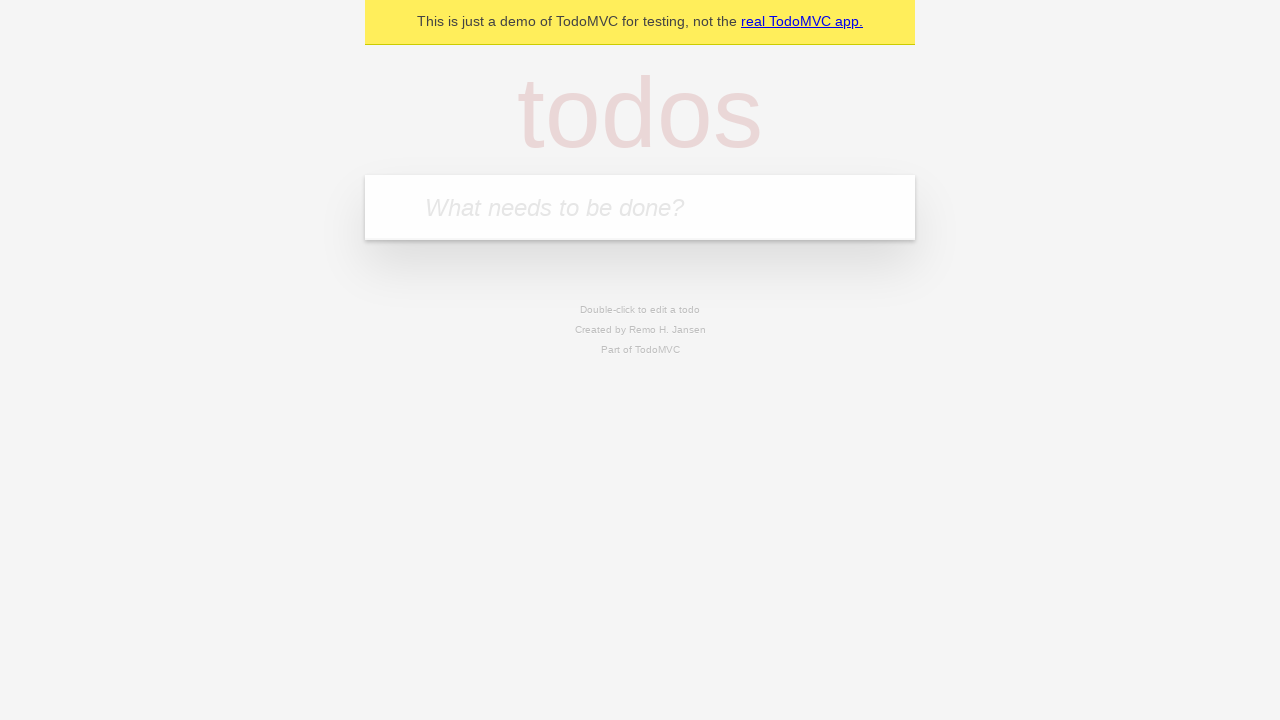

Filled new todo input with 'buy some cheese' on .new-todo
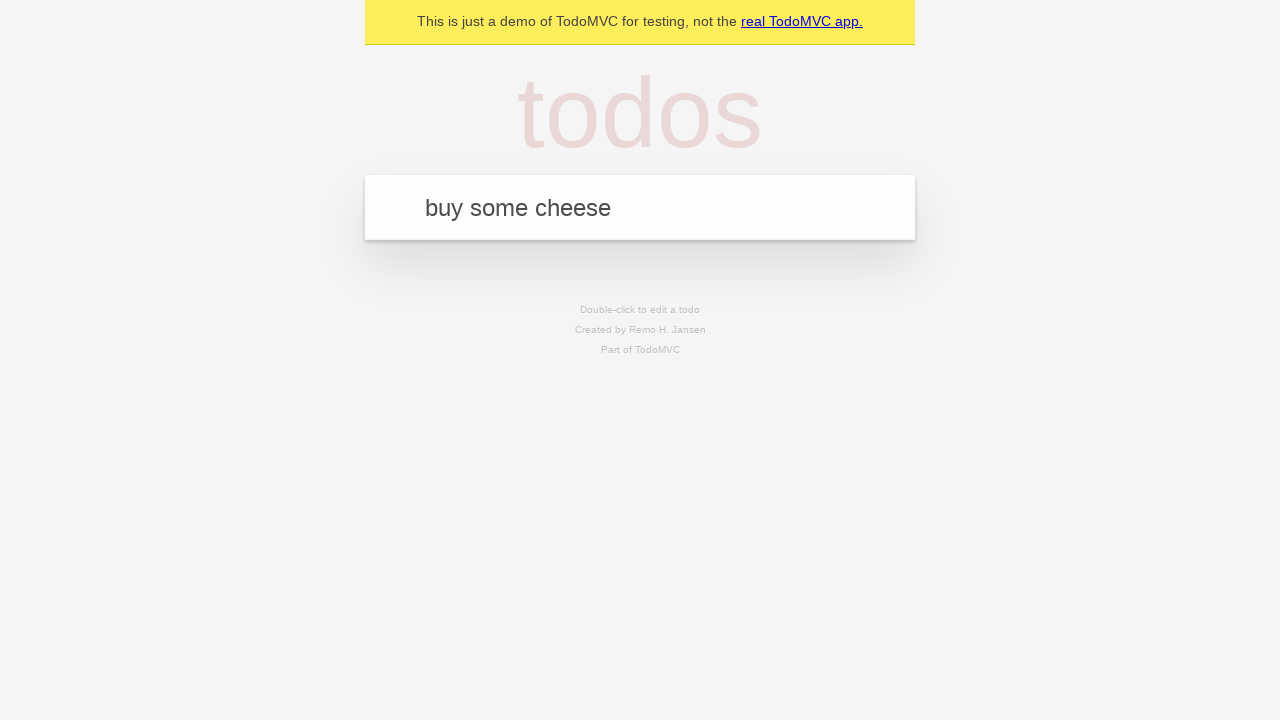

Pressed Enter to create first todo item on .new-todo
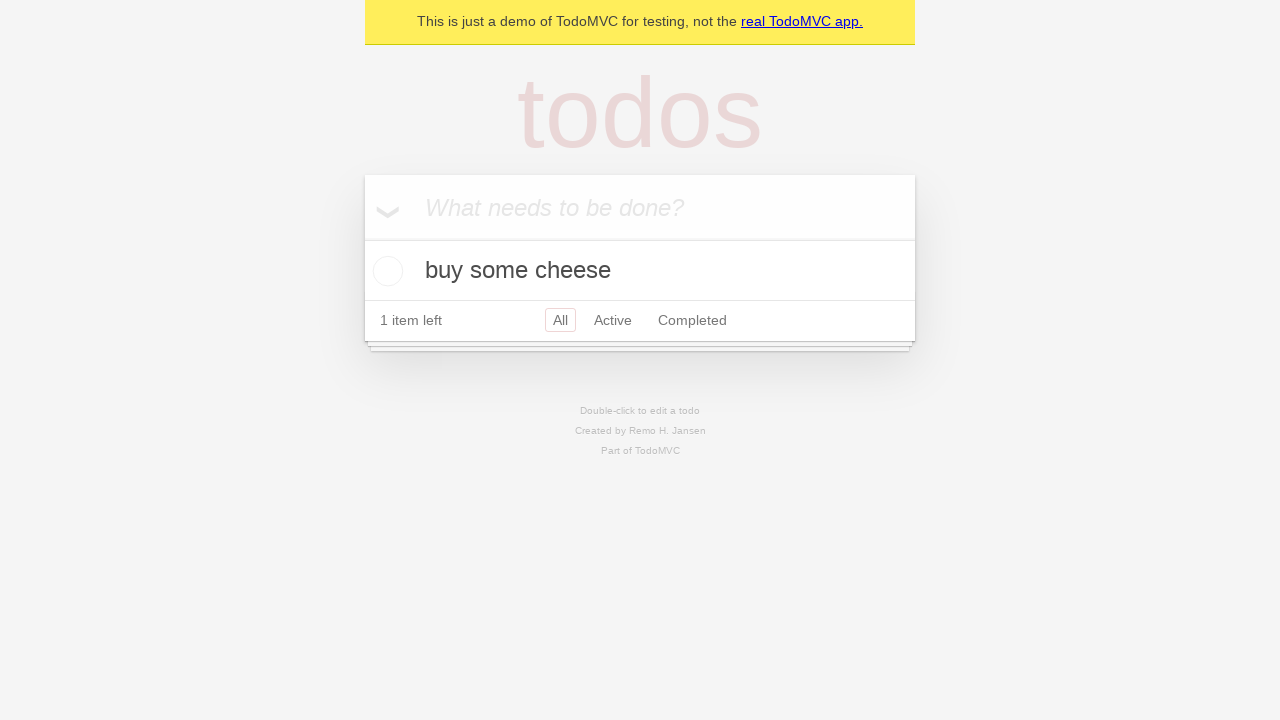

Filled new todo input with 'feed the cat' on .new-todo
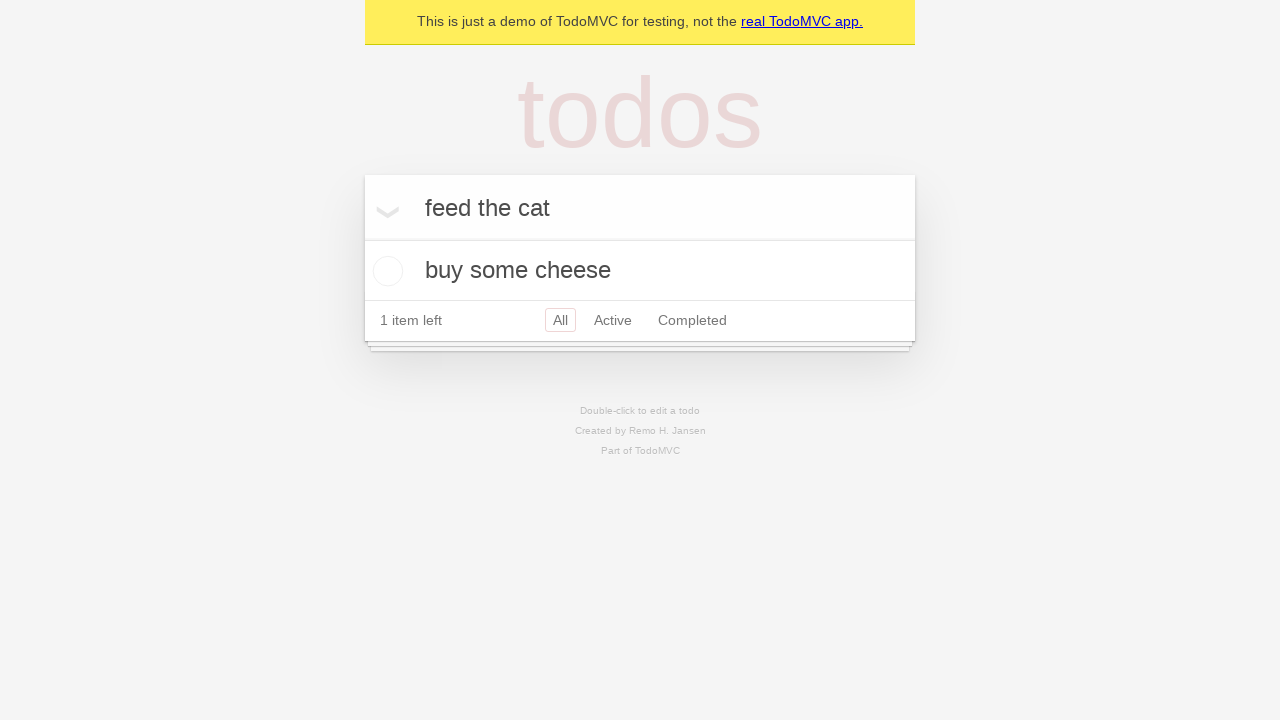

Pressed Enter to create second todo item on .new-todo
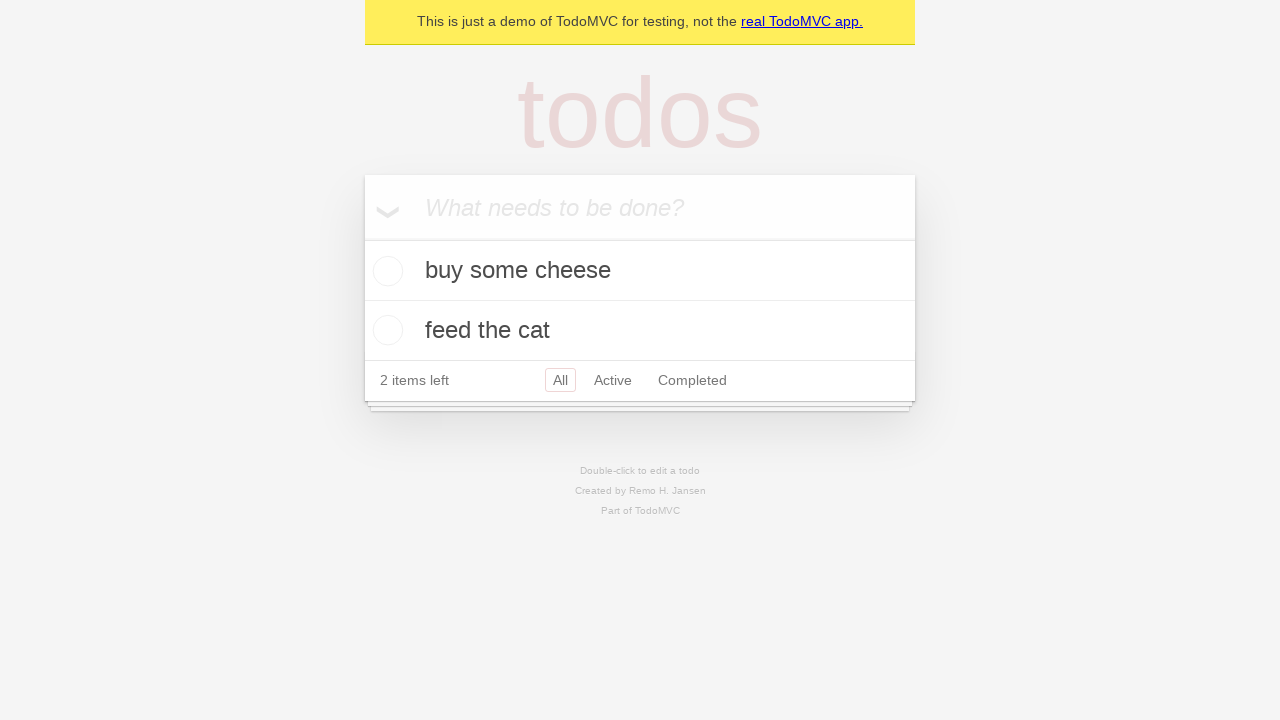

Located first todo item
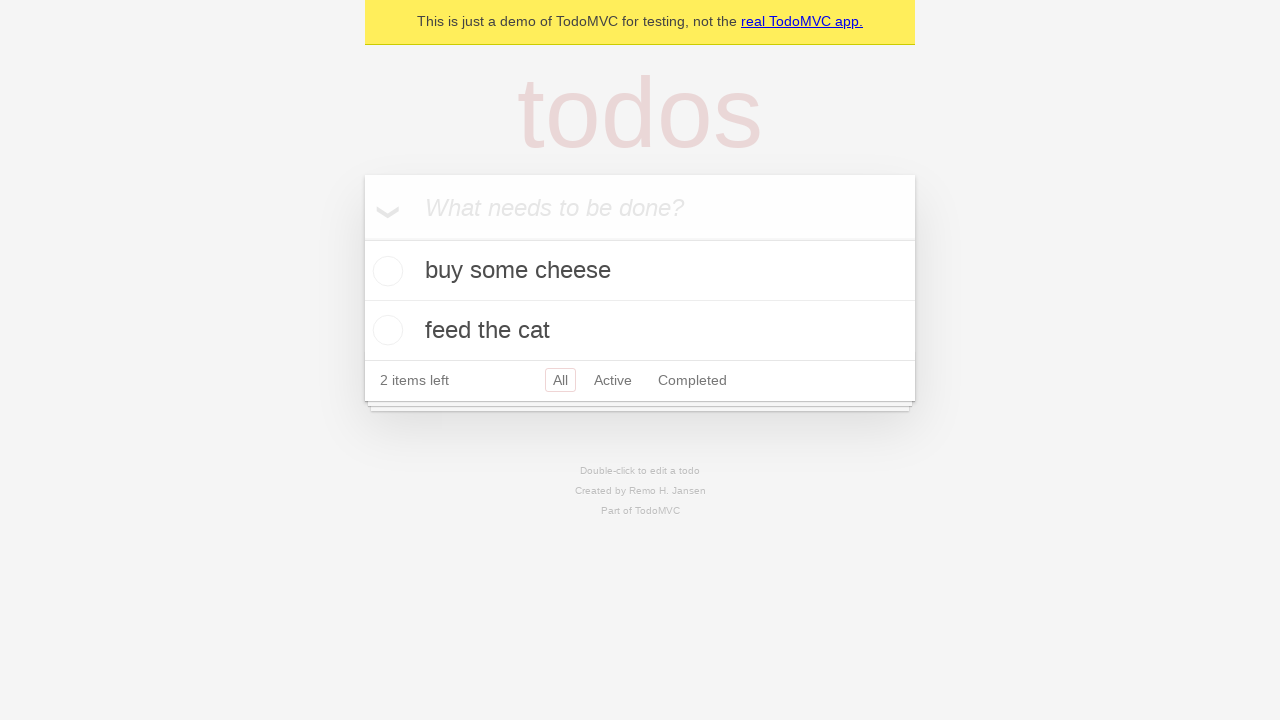

Marked first todo item as complete by checking its toggle at (385, 271) on .todo-list li >> nth=0 >> .toggle
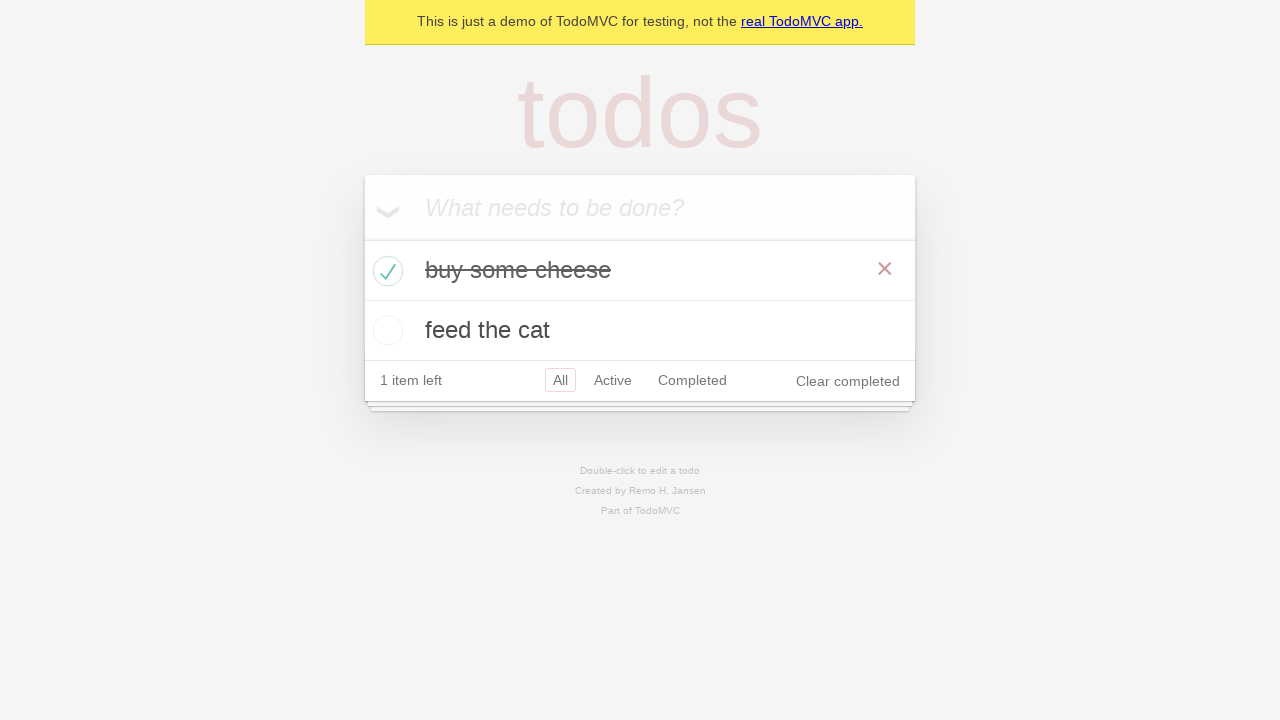

Located second todo item
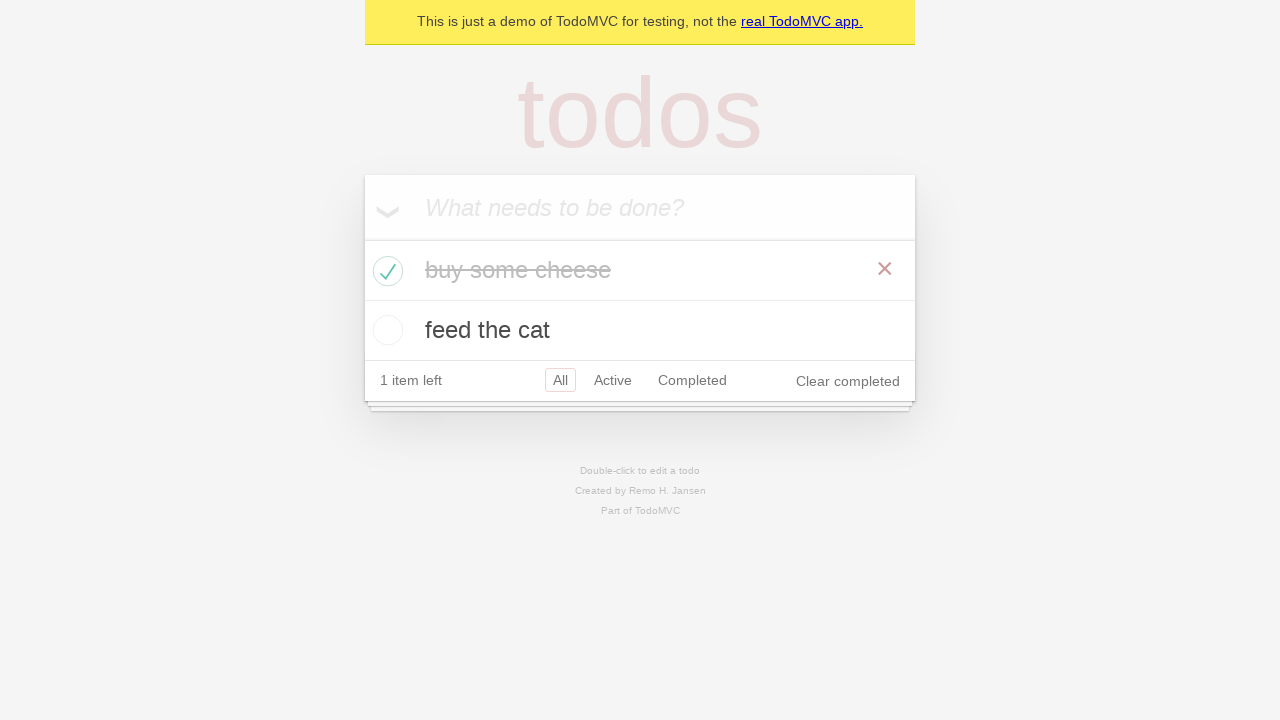

Marked second todo item as complete by checking its toggle at (385, 330) on .todo-list li >> nth=1 >> .toggle
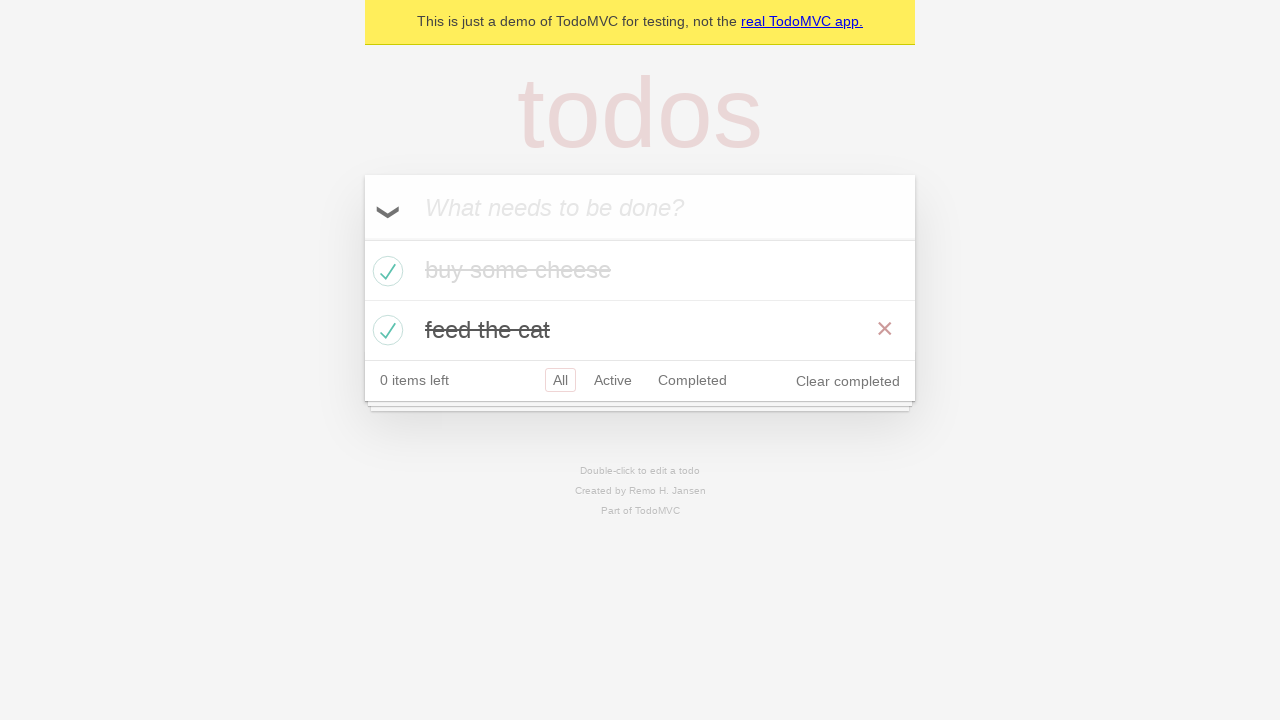

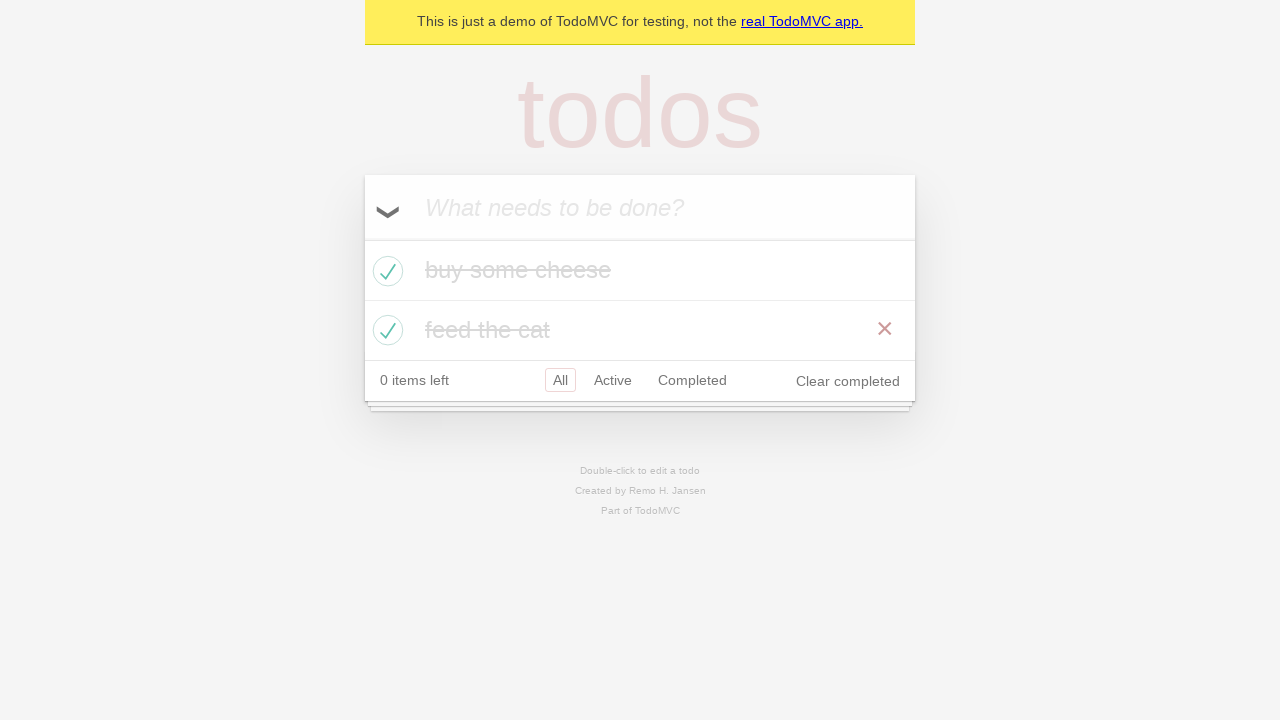